Tests navigation by clicking on the Add/Remove Elements link and verifying the page title is displayed

Starting URL: https://the-internet.herokuapp.com/

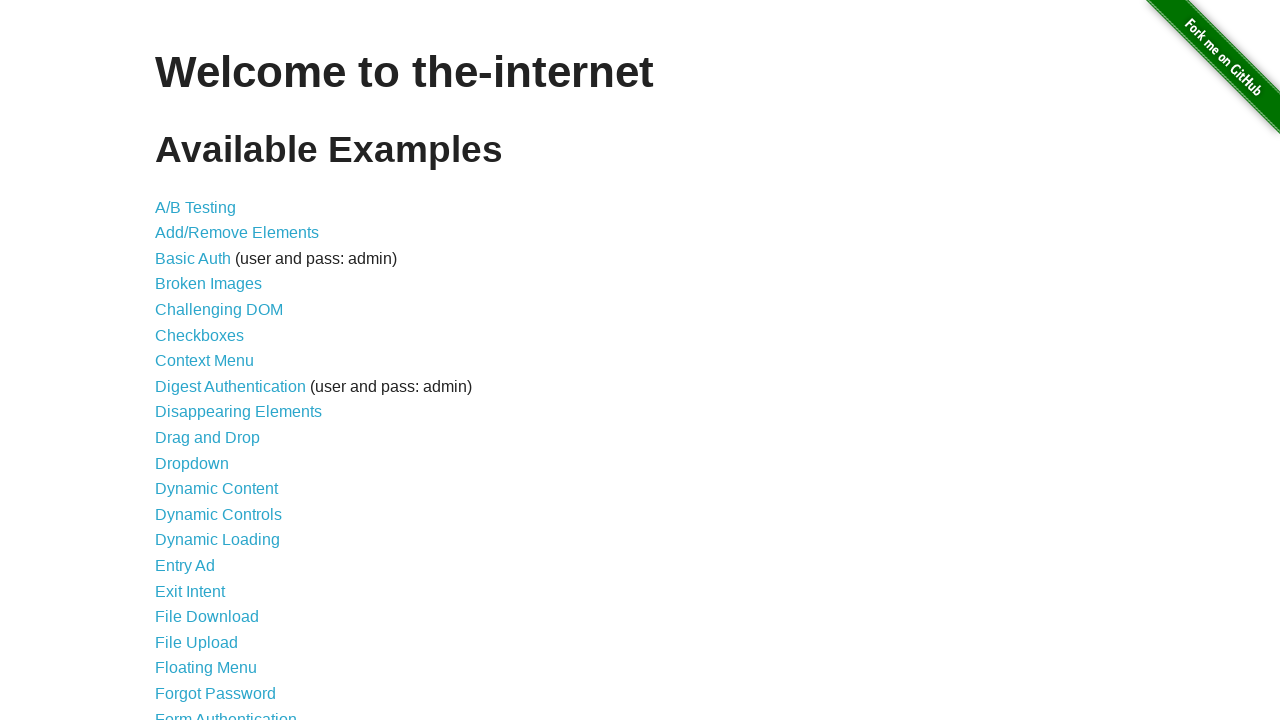

Clicked on Add/Remove Elements link at (237, 233) on text=Add/Remove Elements
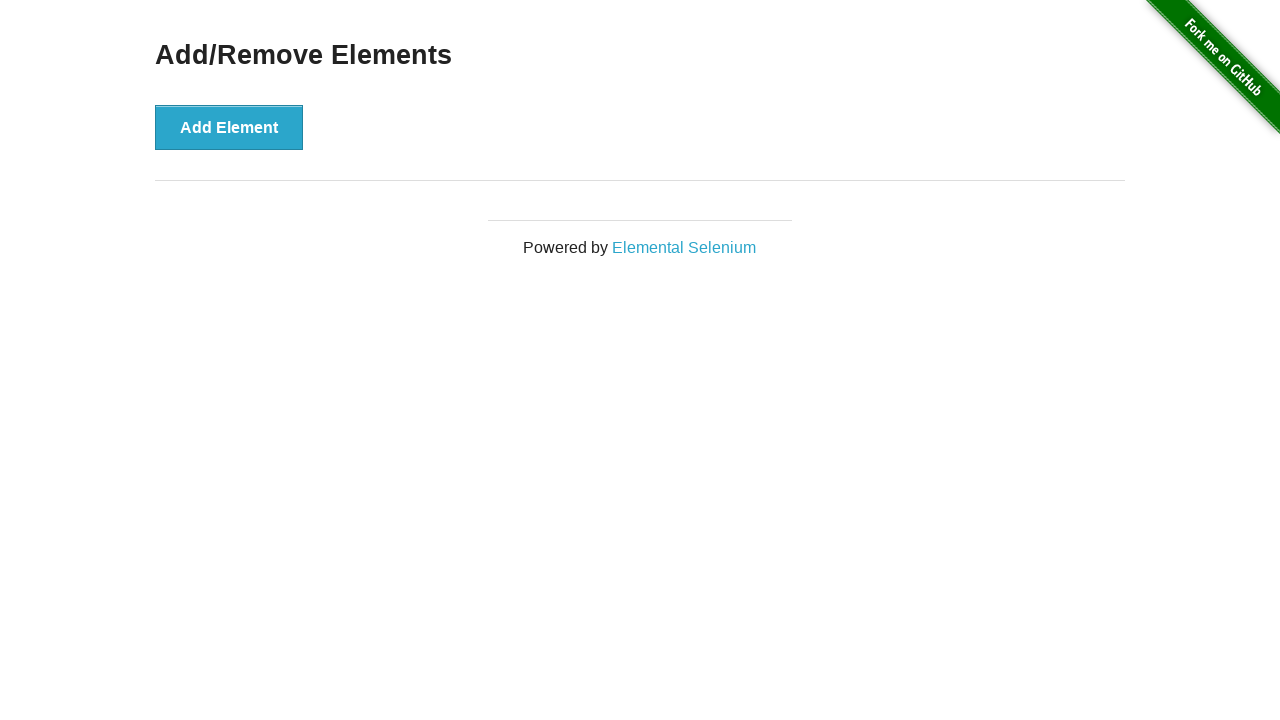

Page title (h3) appeared on Add/Remove Elements page
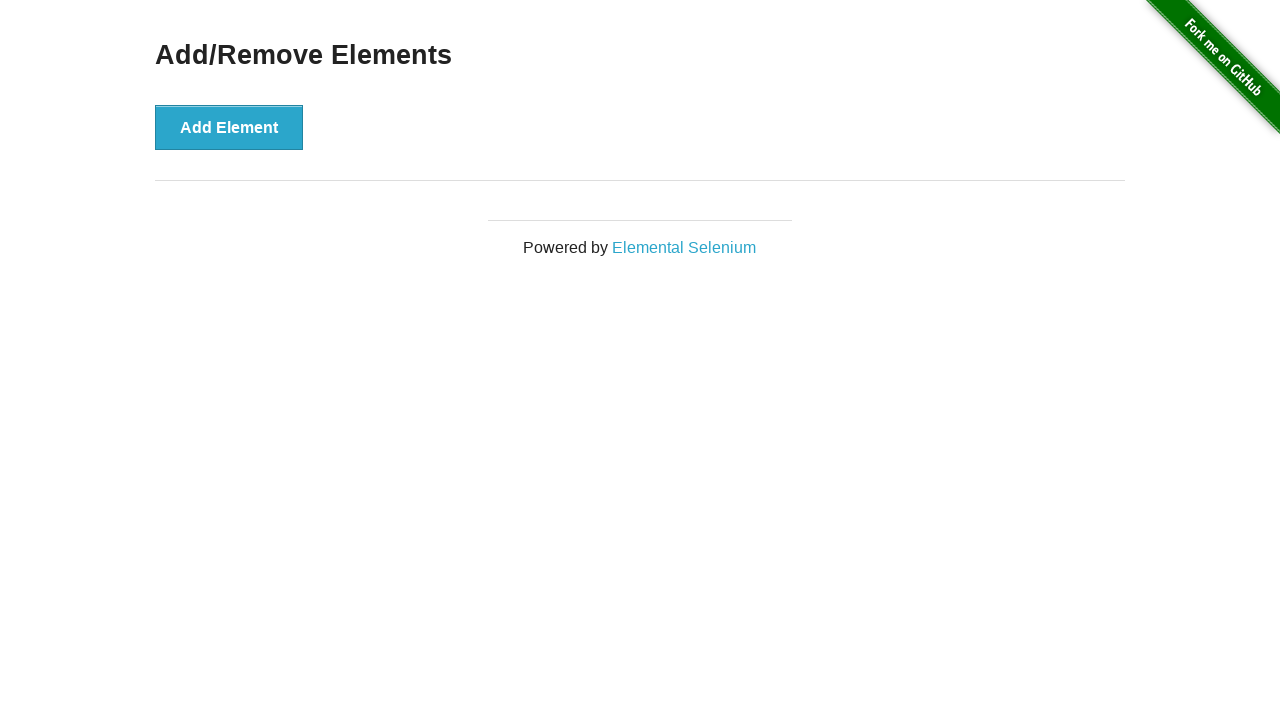

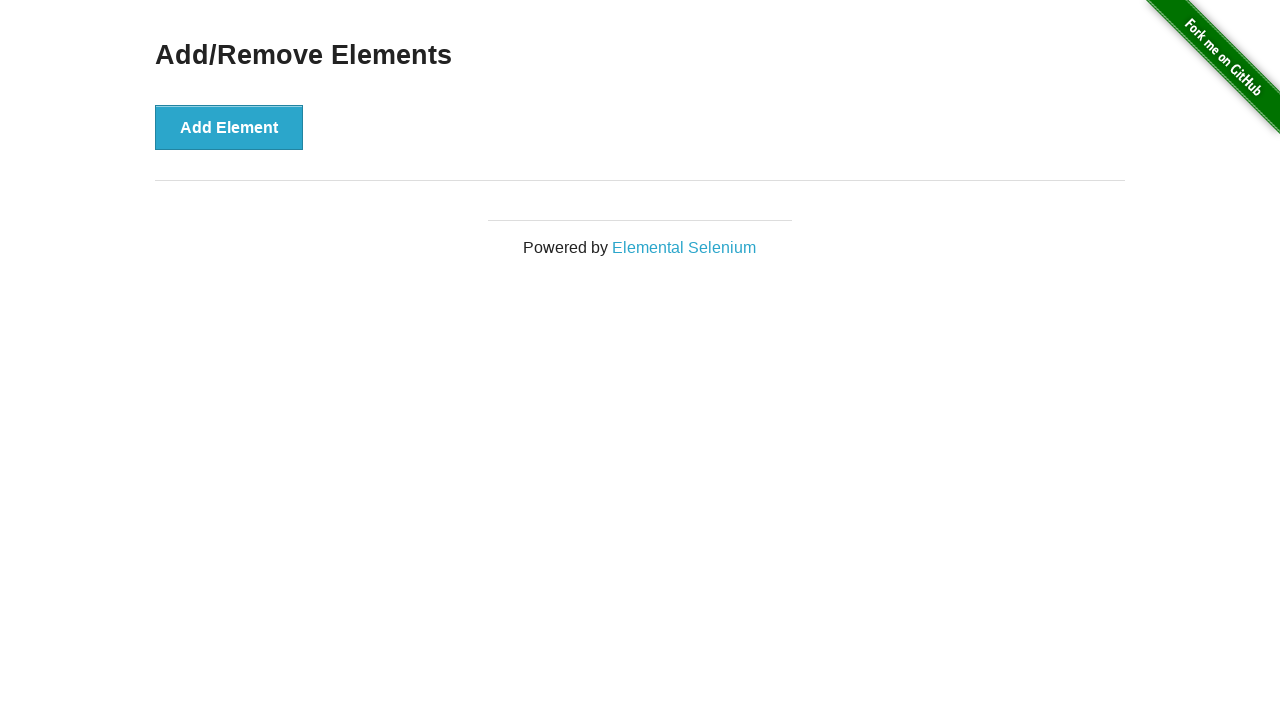